Tests browser navigation functionality by opening a page and performing forward, back, and refresh operations, then verifies the page title

Starting URL: https://ilcarro.web.app/search

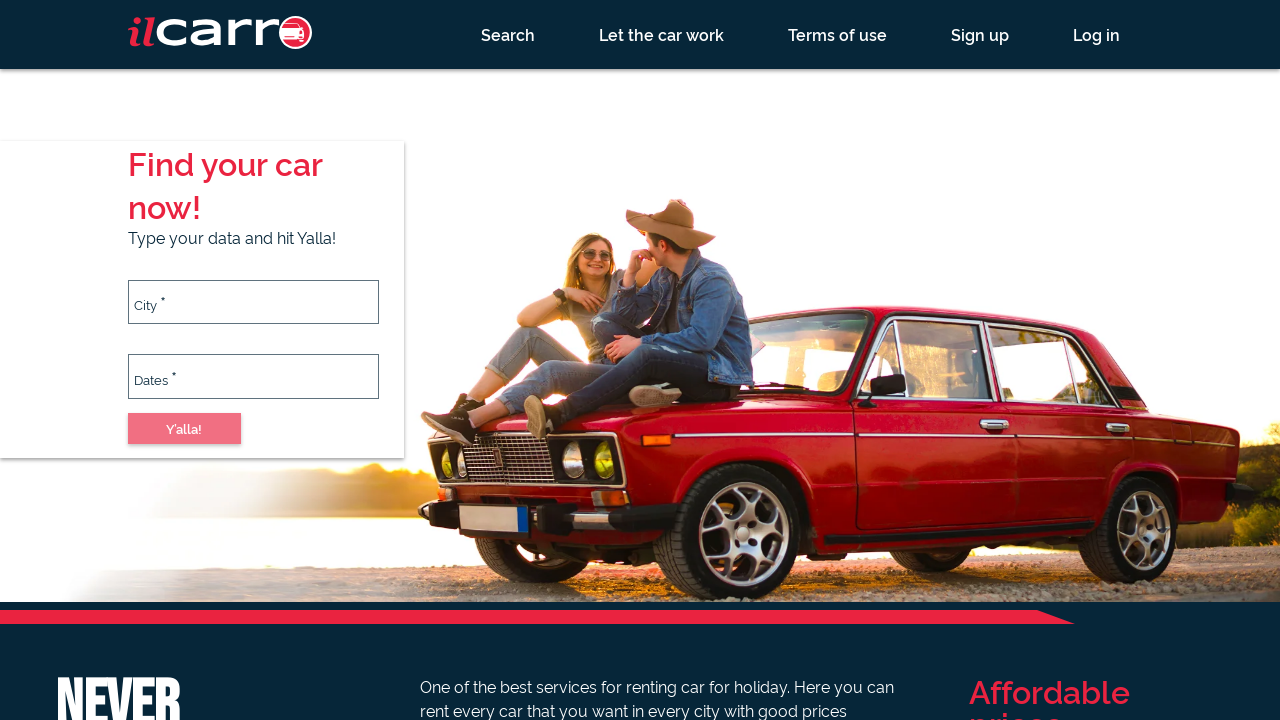

Navigated forward (no-op at first page)
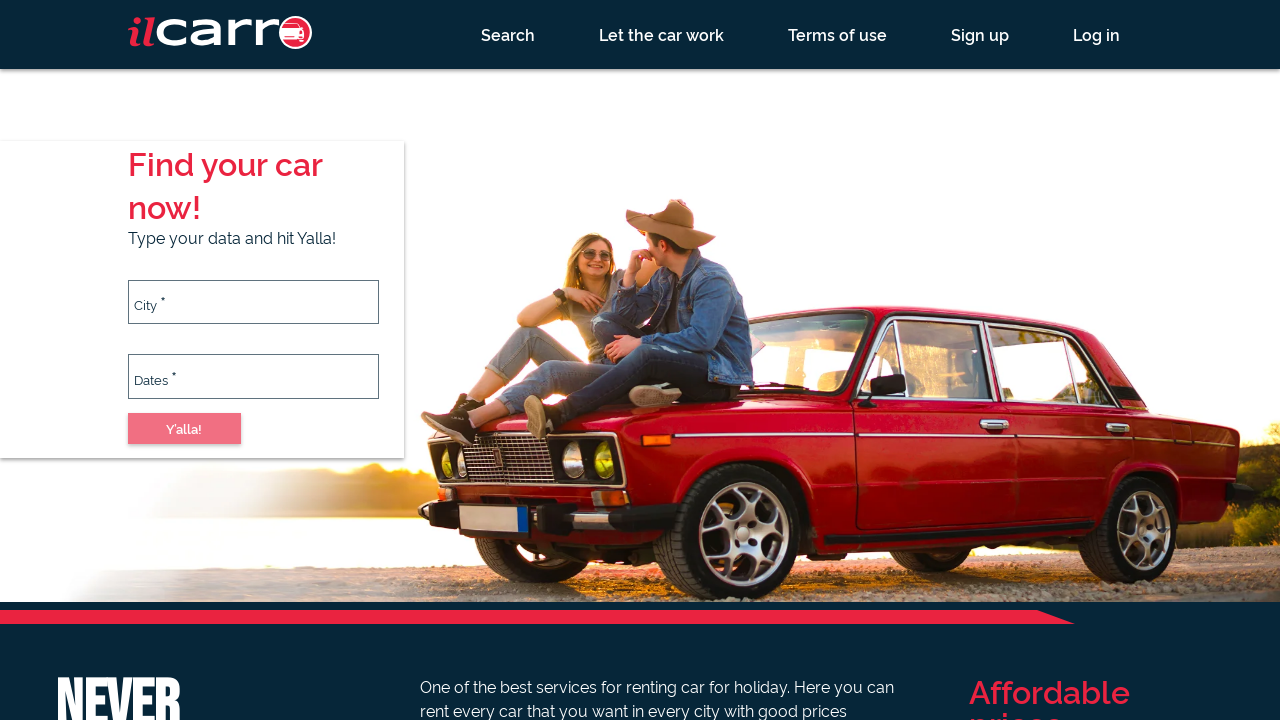

Navigated back to previous page
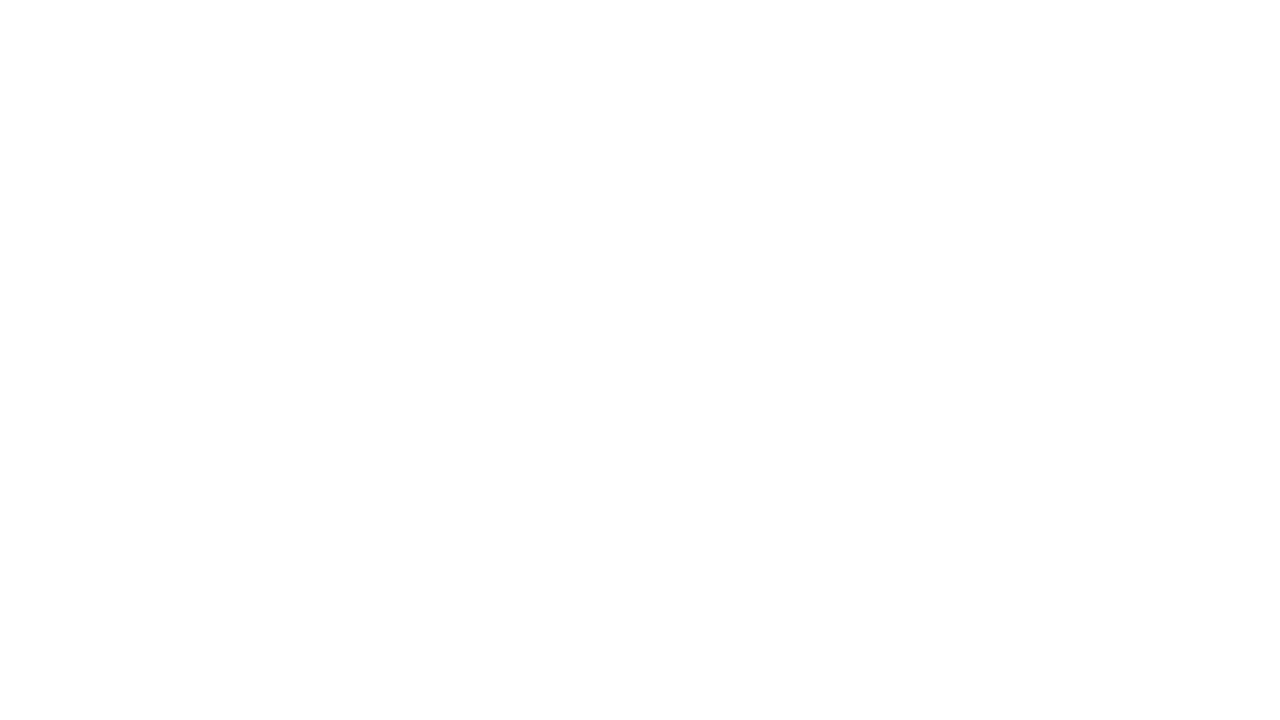

Navigated forward again
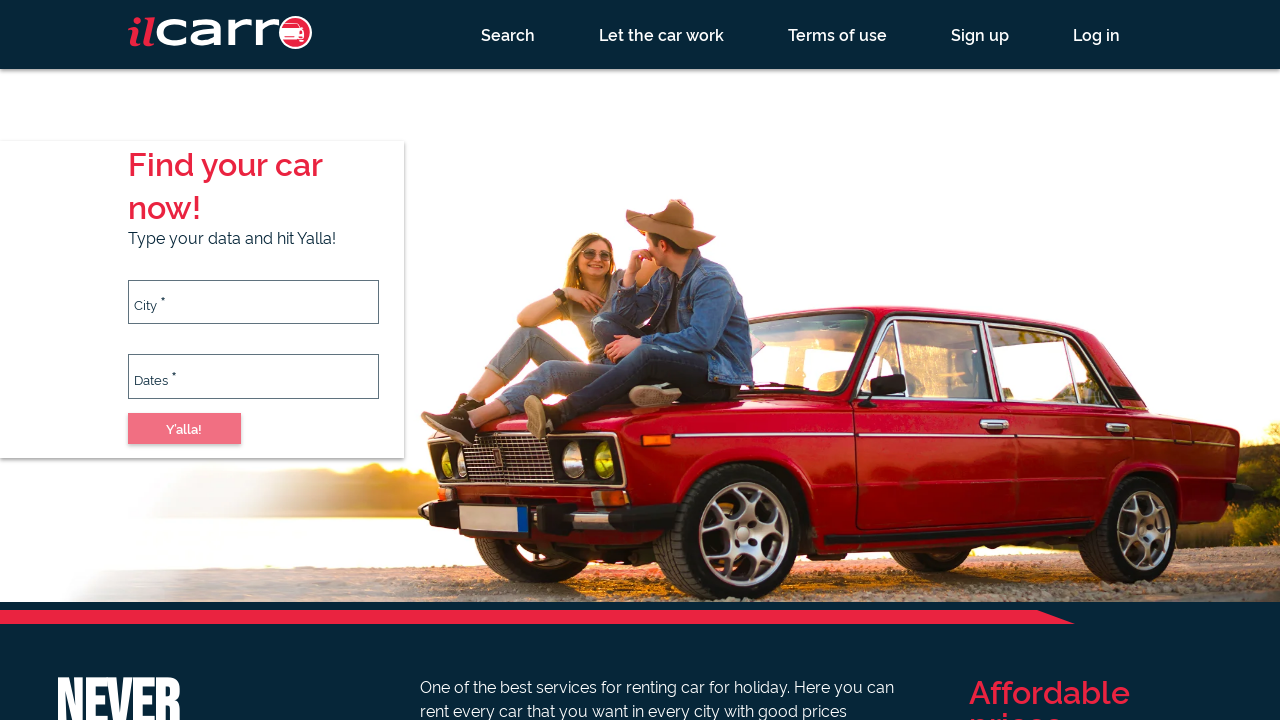

Reloaded the current page
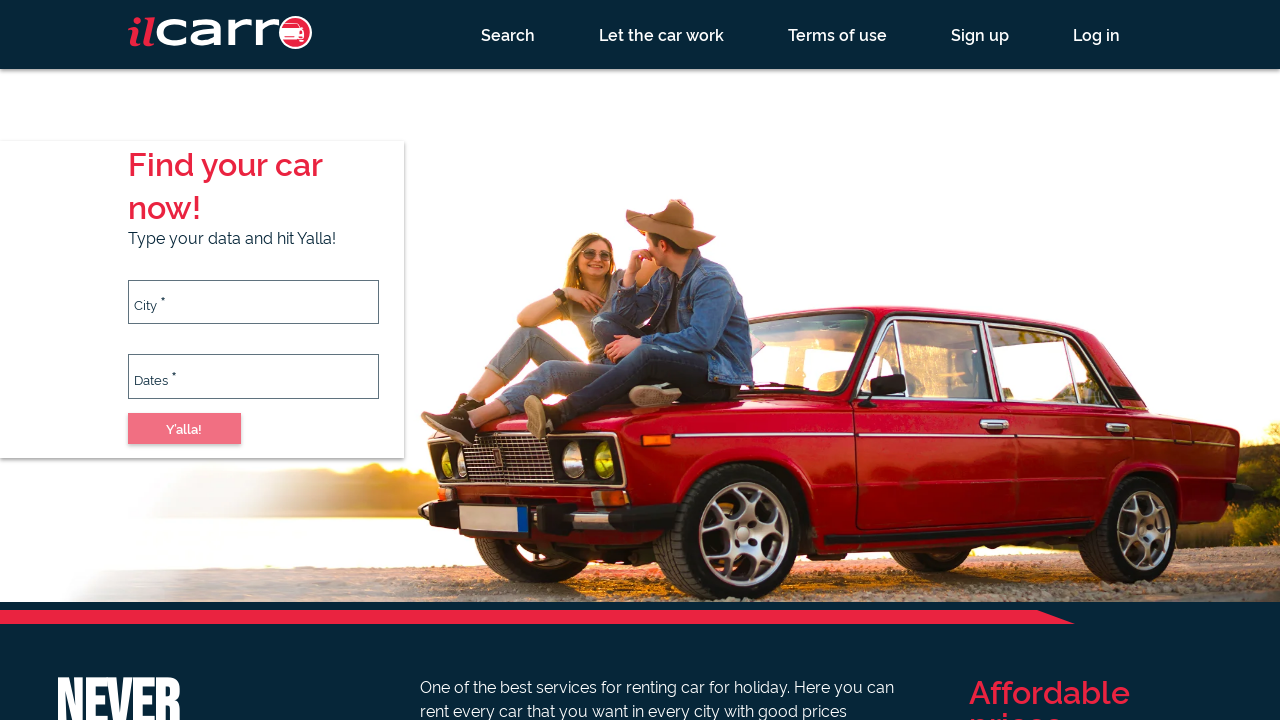

Verified page title is 'Search'
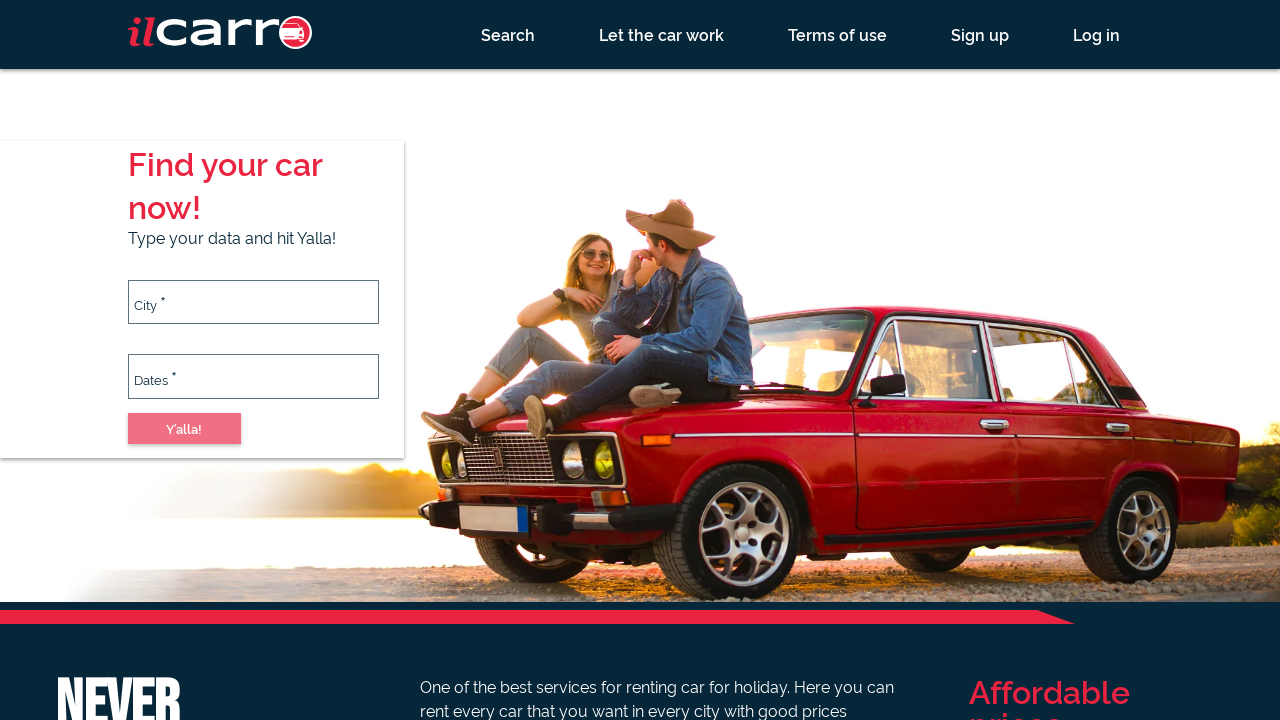

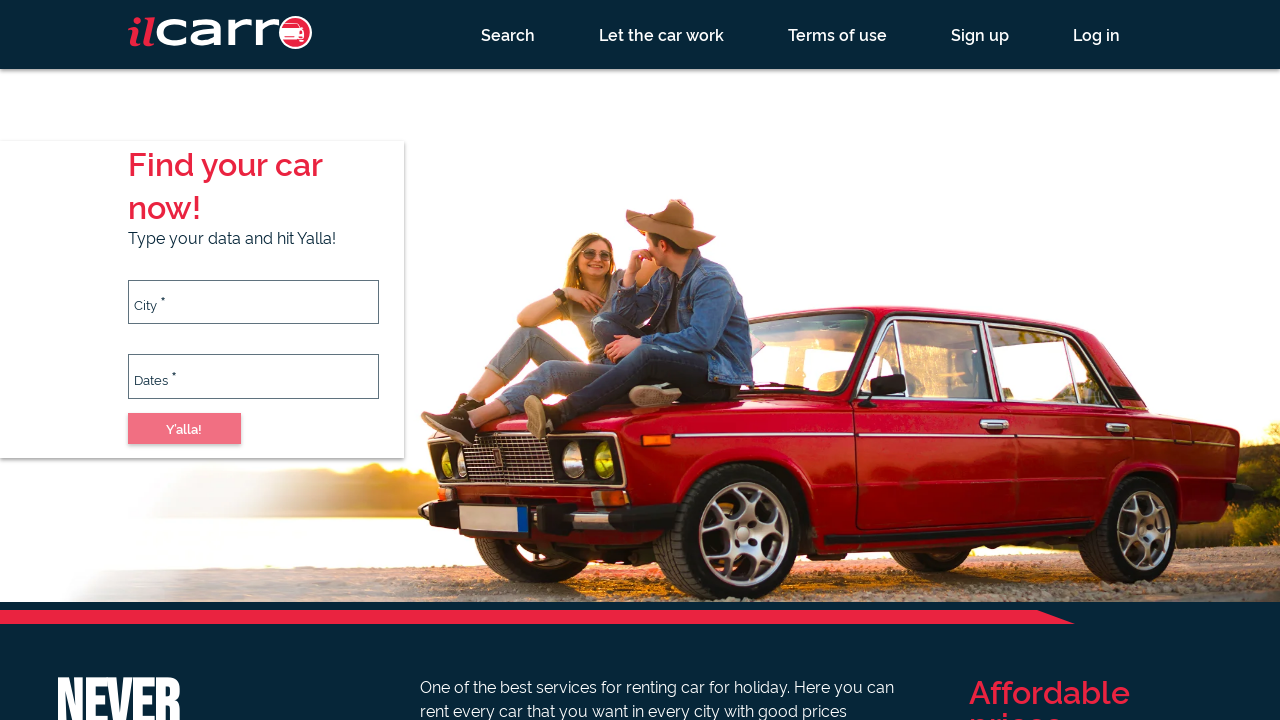